Tests the Playwright documentation website by verifying the page title contains "Playwright", checking the "Get Started" link has the correct href attribute, clicking it, and verifying navigation to the intro page.

Starting URL: https://playwright.dev

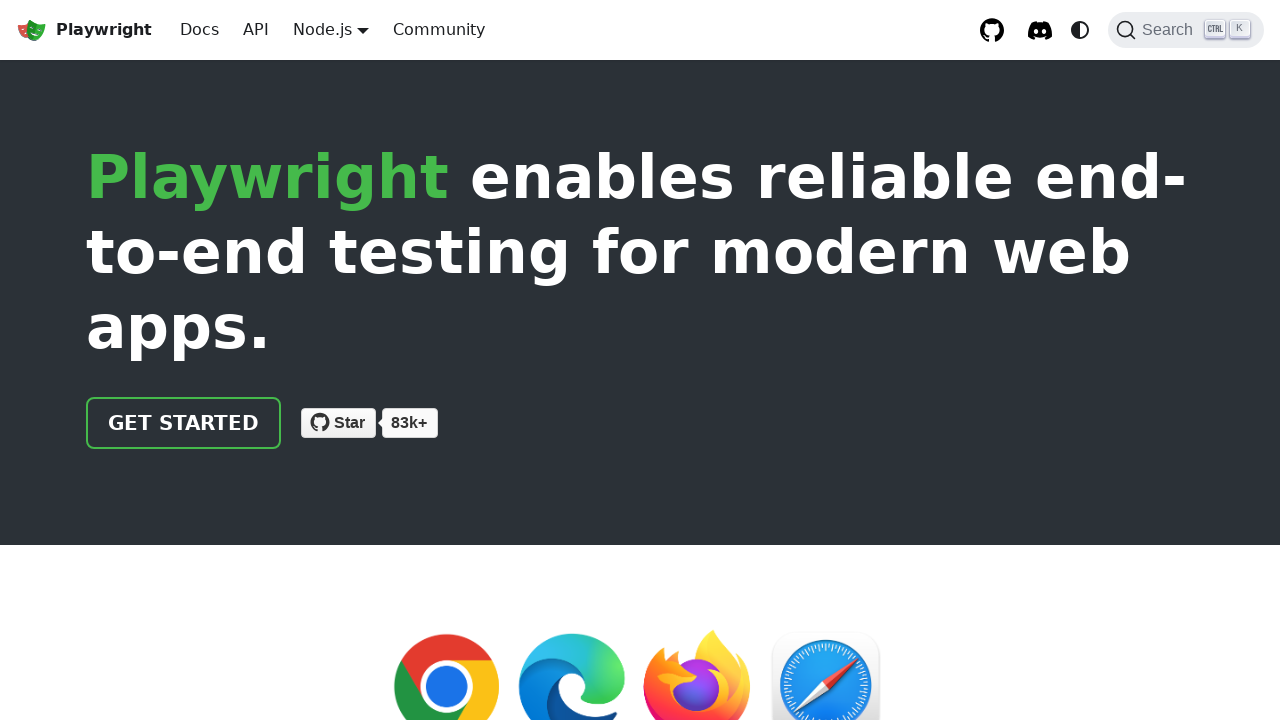

Verified page title contains 'Playwright'
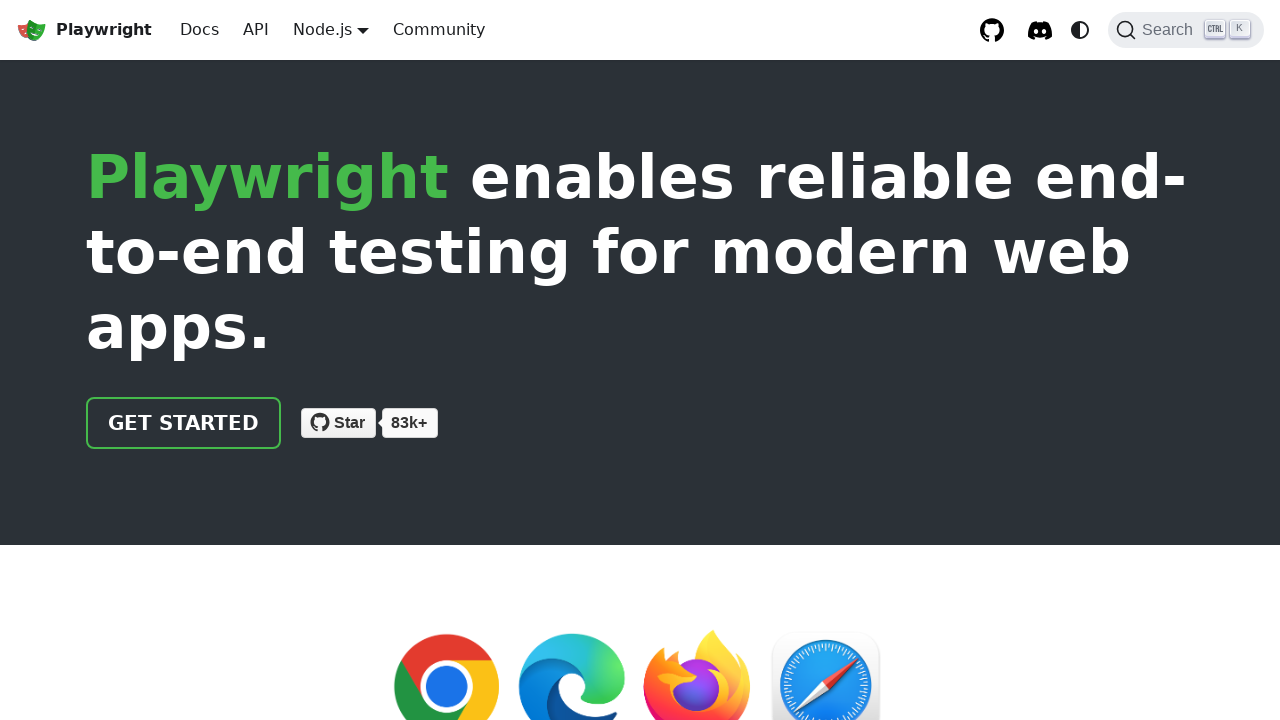

Located 'Get Started' link
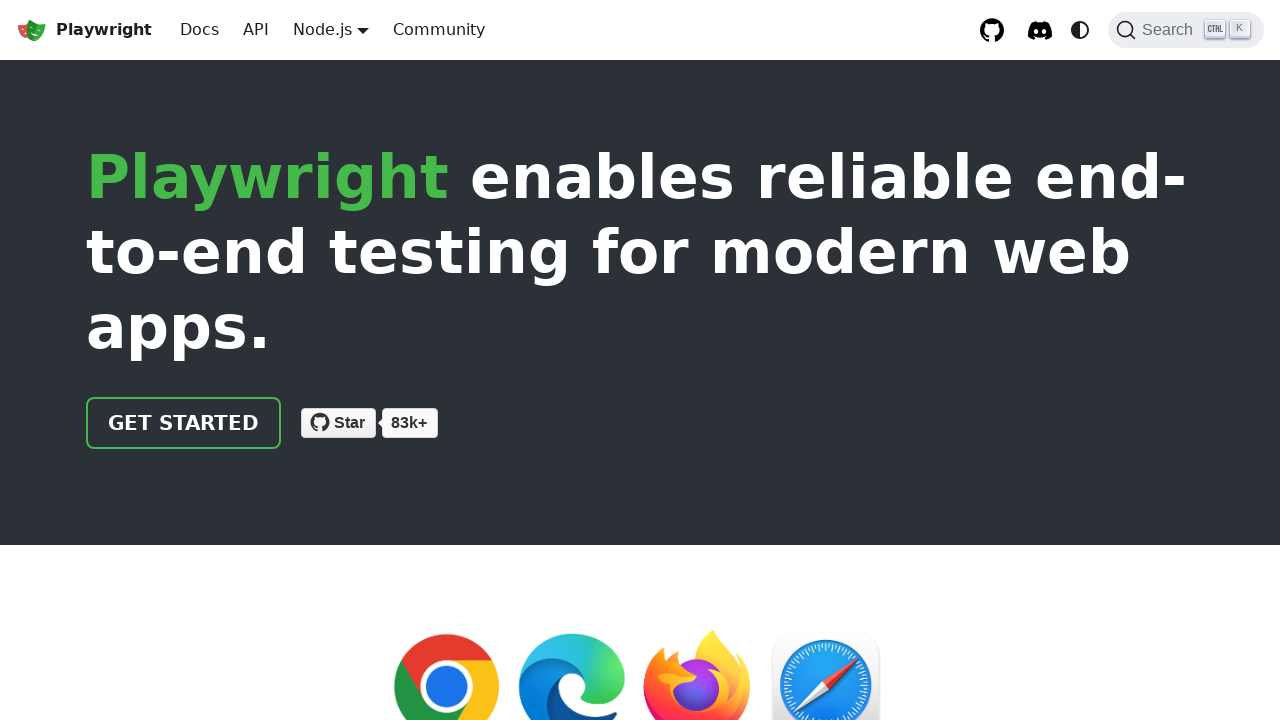

Verified 'Get Started' link has correct href attribute '/docs/intro'
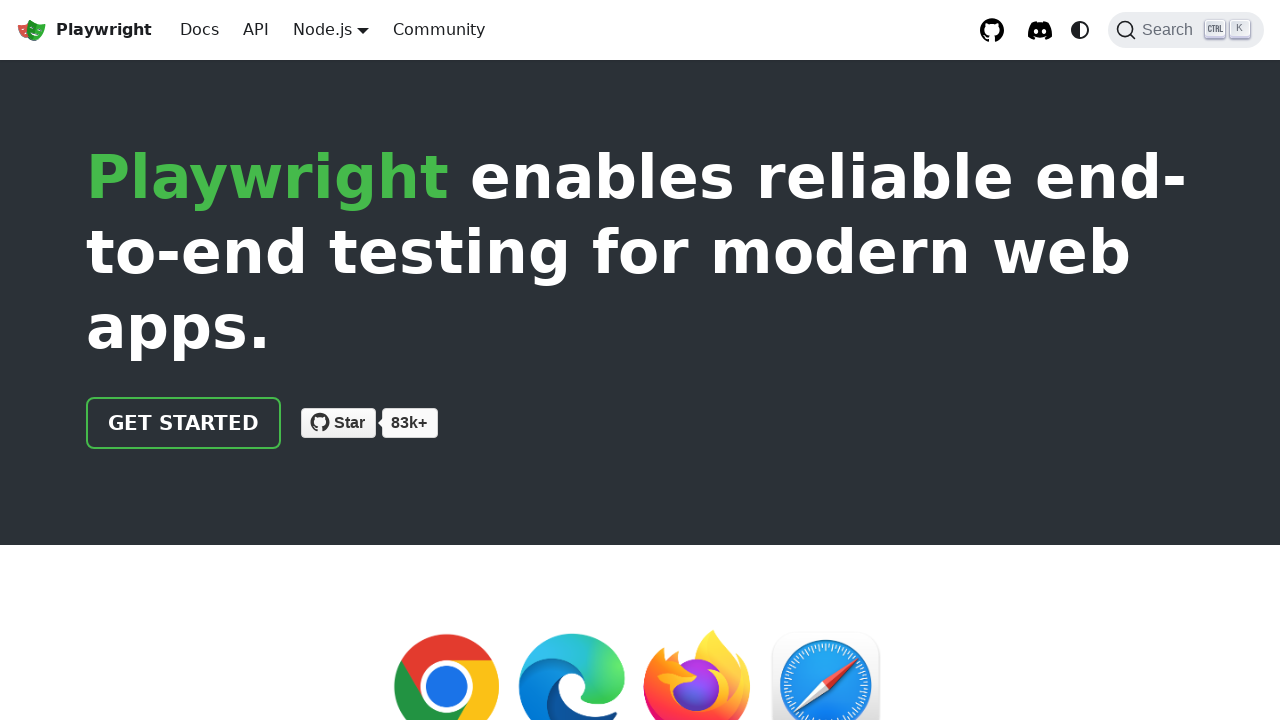

Clicked 'Get Started' link at (184, 423) on internal:role=link[name="Get Started"i]
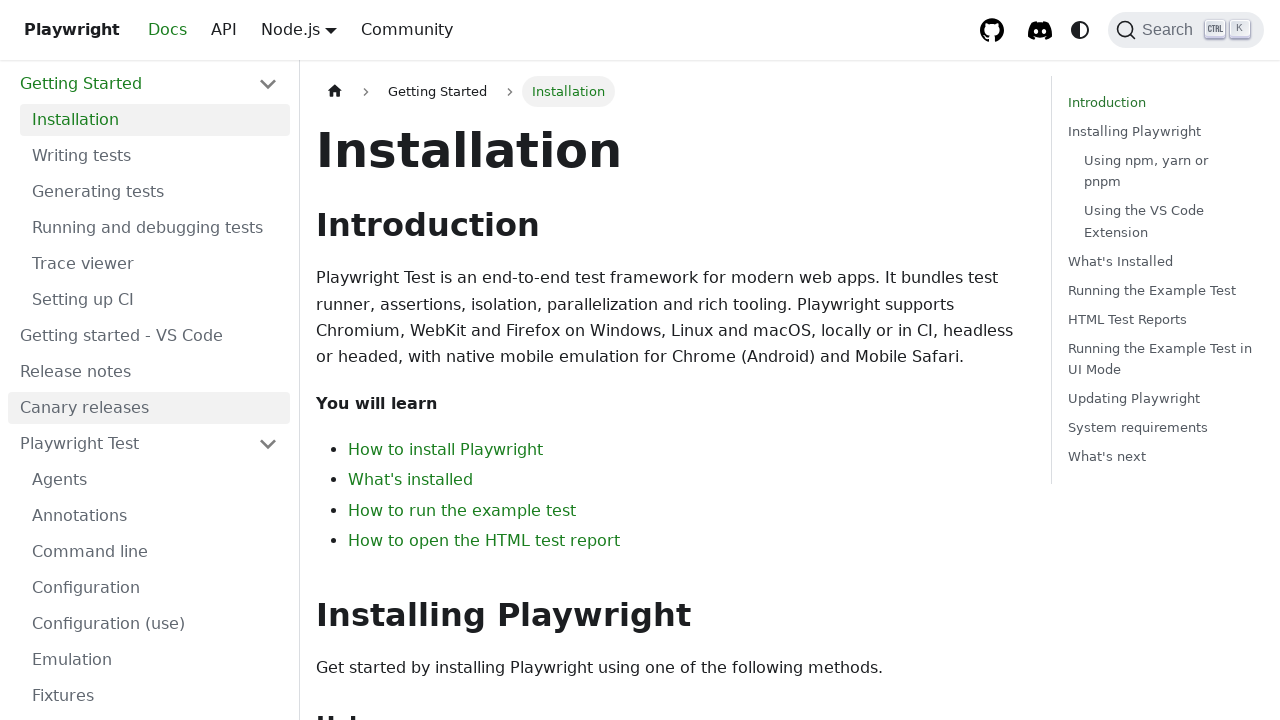

Navigated to intro page and URL contains '/intro'
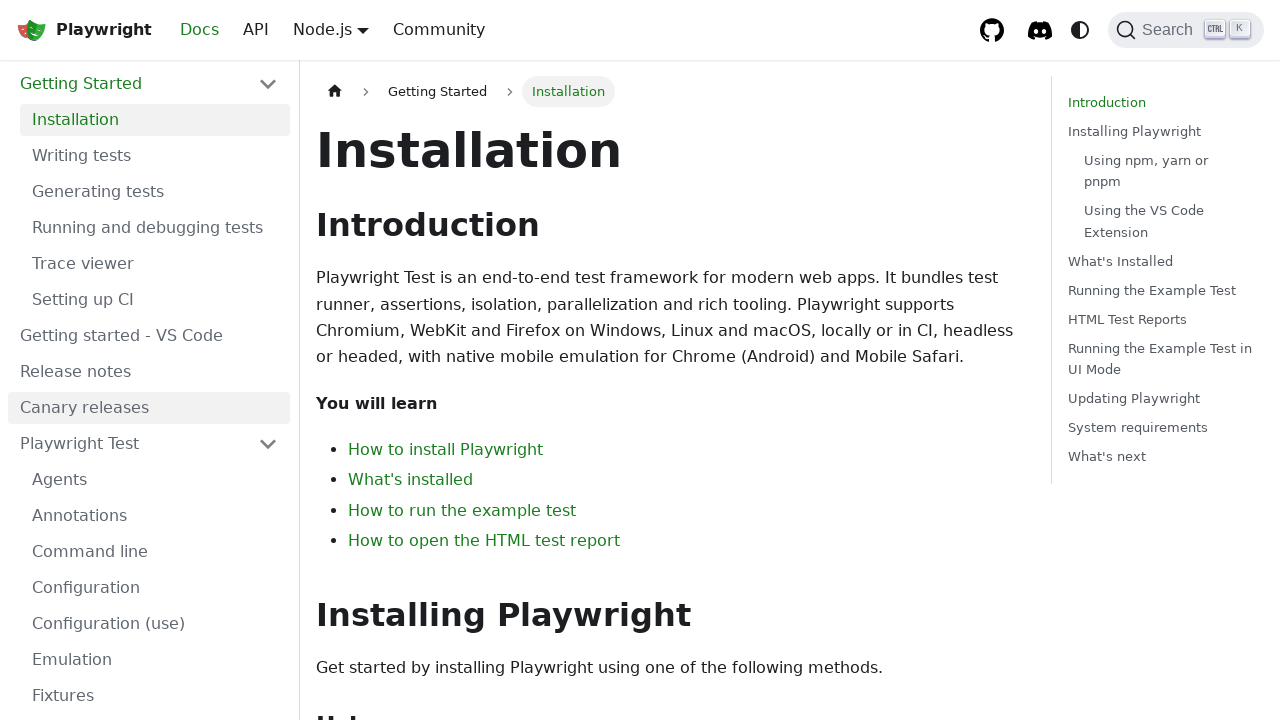

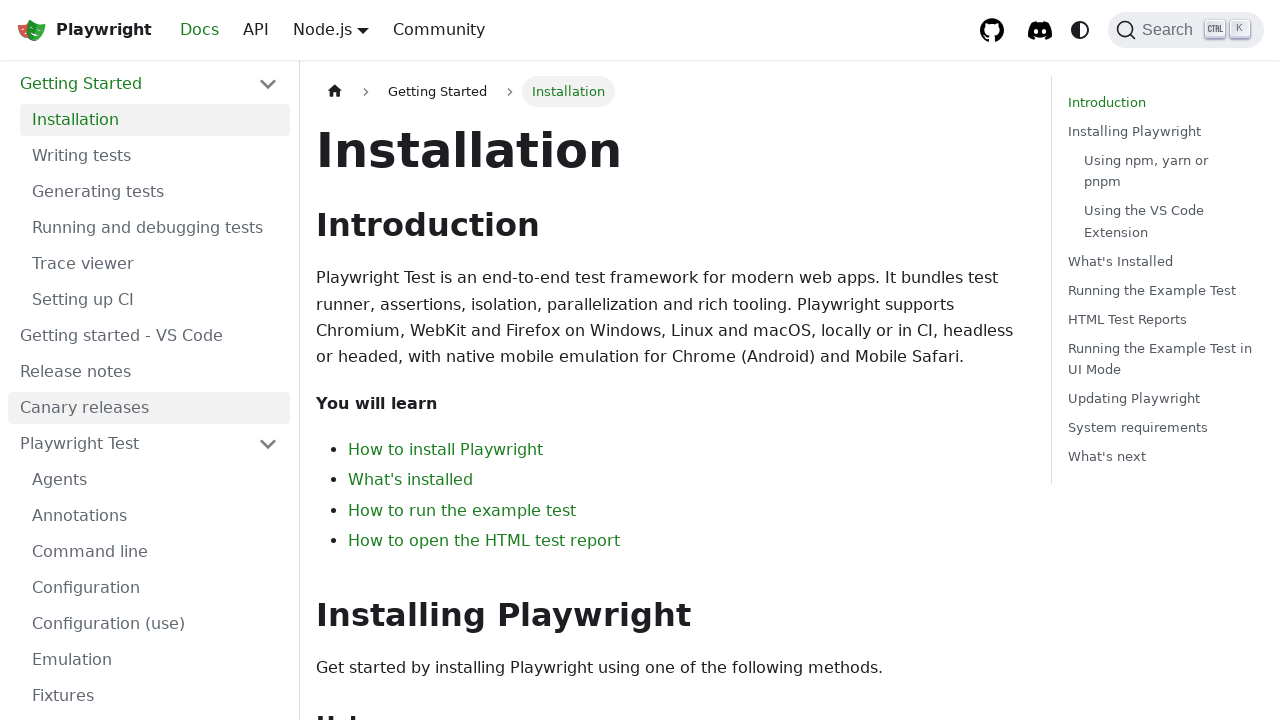